Tests the contact us text area by verifying it's empty, then filling in a message in the comments box.

Starting URL: https://cbarnc.github.io/Group3-repo-projects/

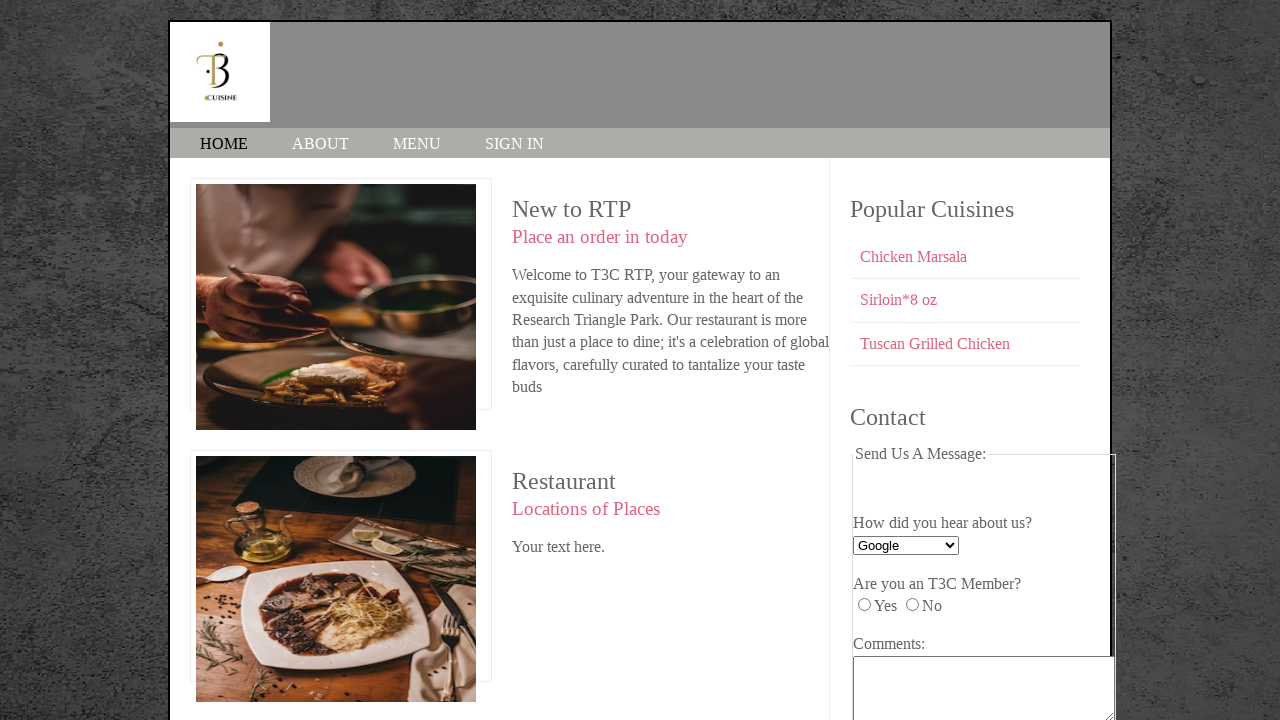

Navigated to contact us page
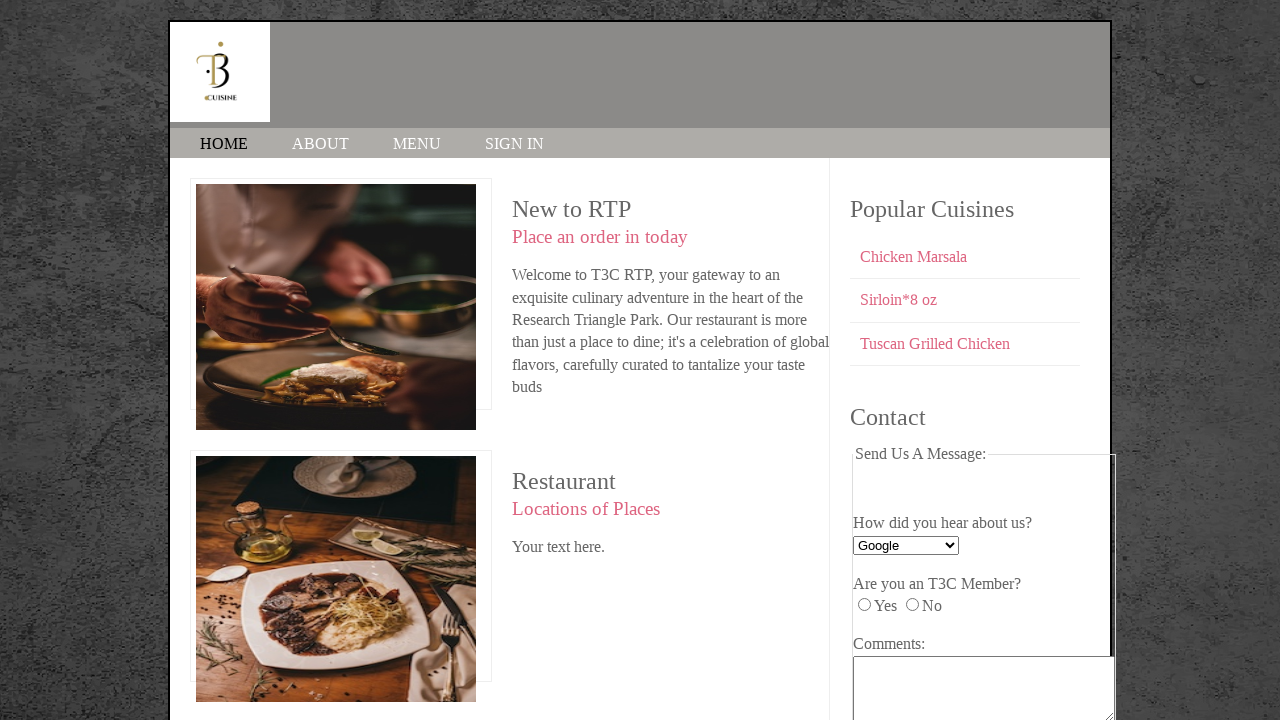

Verified comments text area is empty
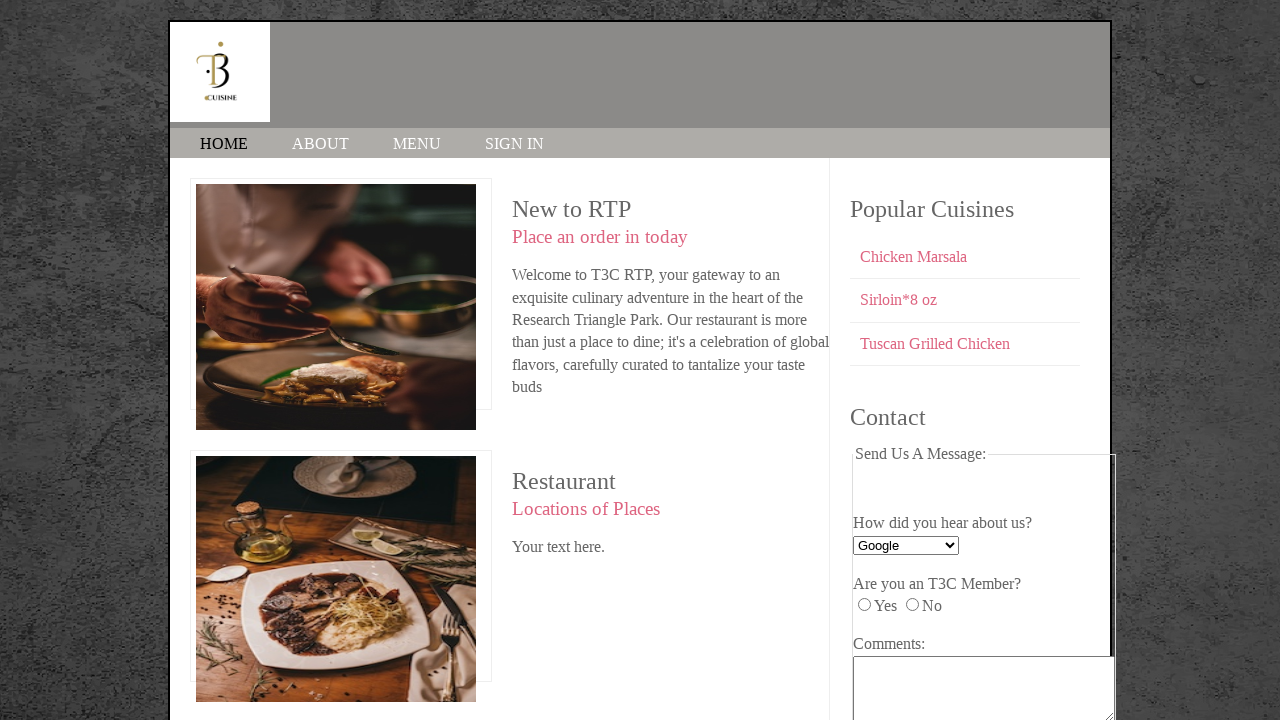

Filled comments text area with 'This is a Test Message' on #comments
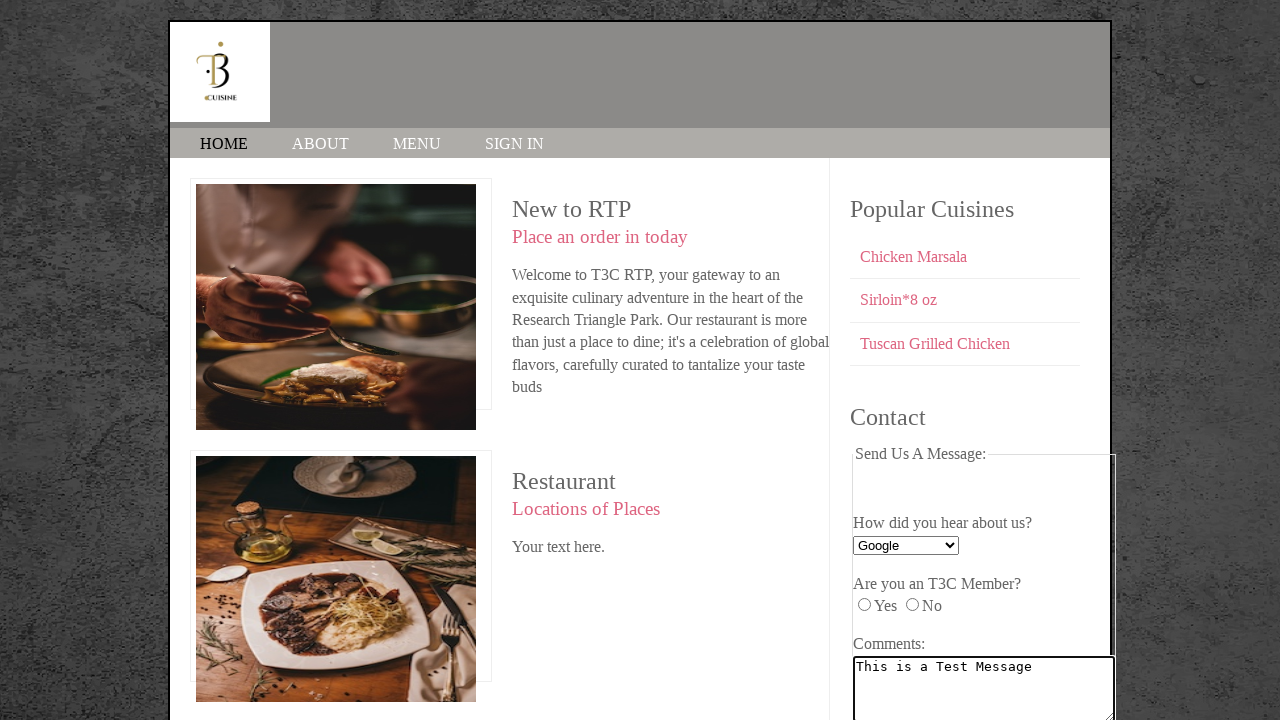

Waited for input to be registered
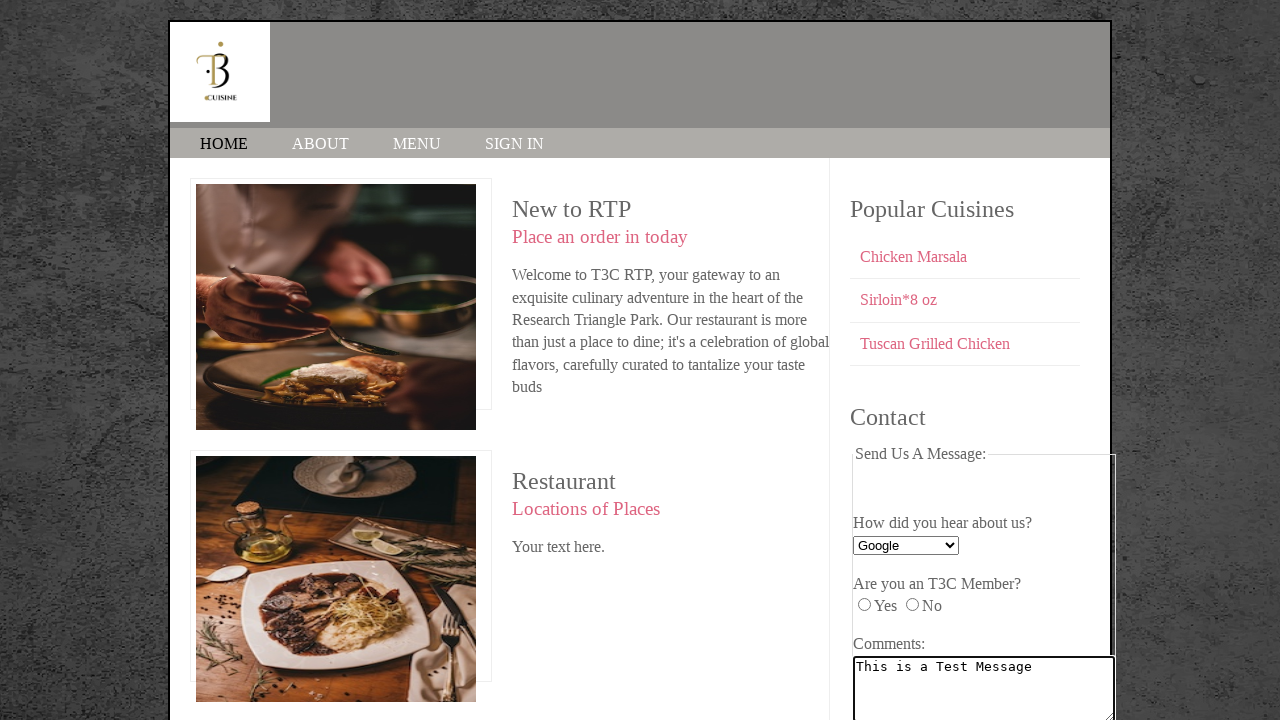

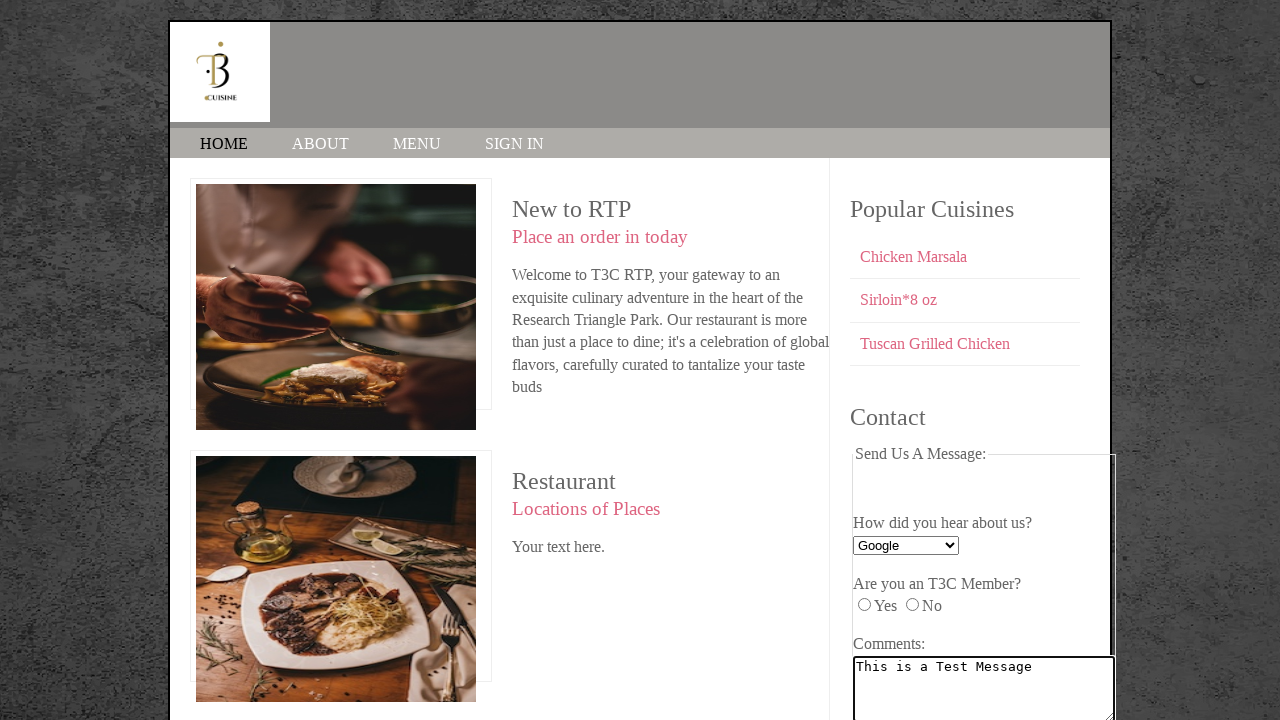